Retrieves a value from an element attribute, performs a mathematical calculation, and completes a form with the result along with checkbox and radio button selections

Starting URL: http://suninjuly.github.io/get_attribute.html

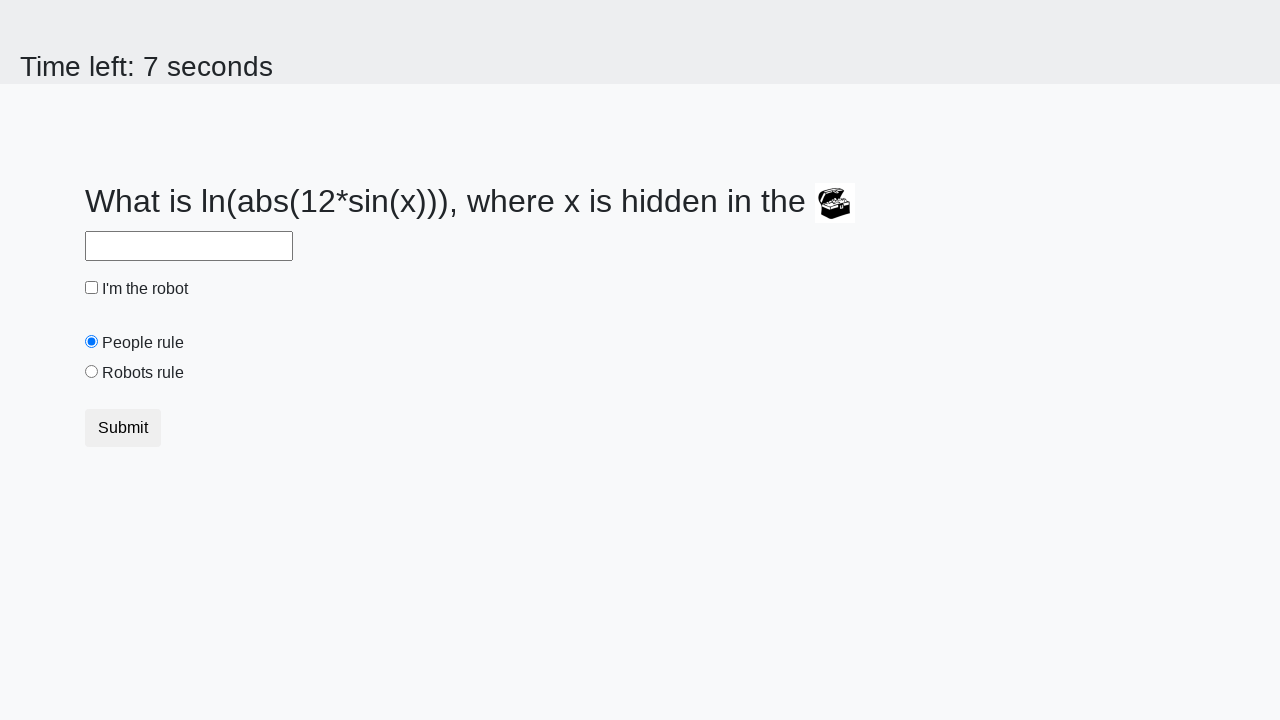

Located treasure element by ID
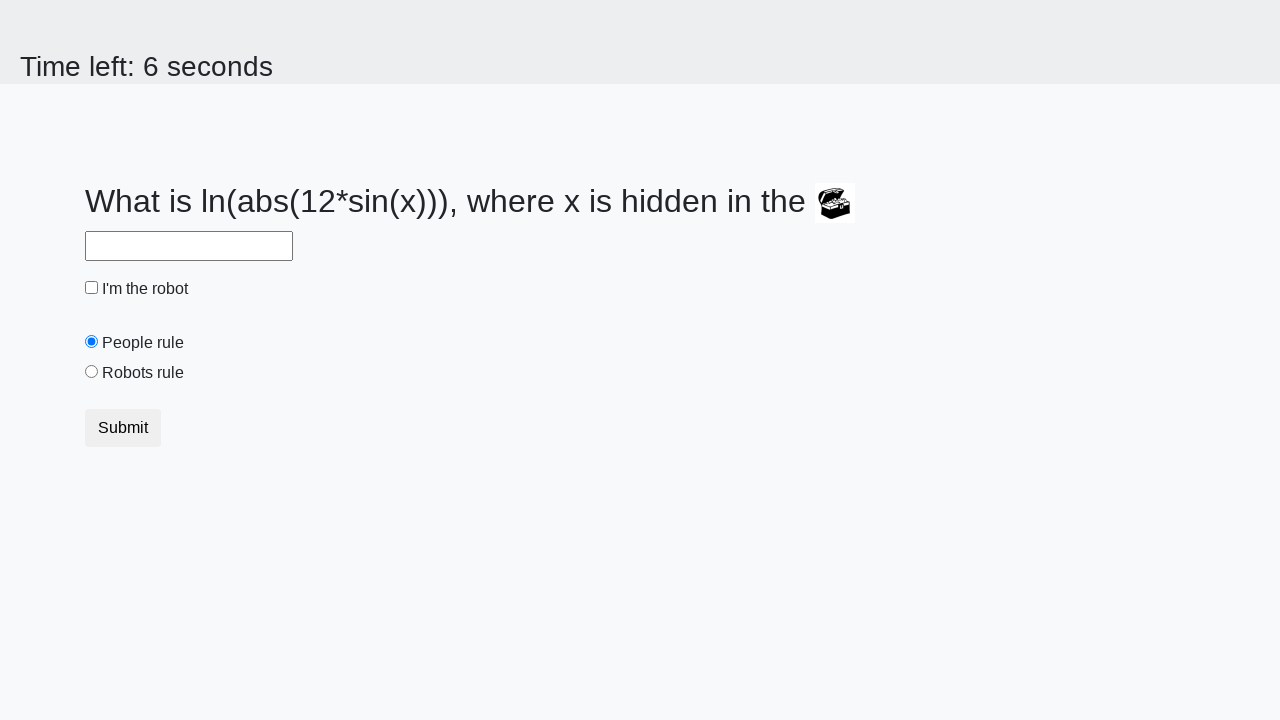

Retrieved valuex attribute from treasure element
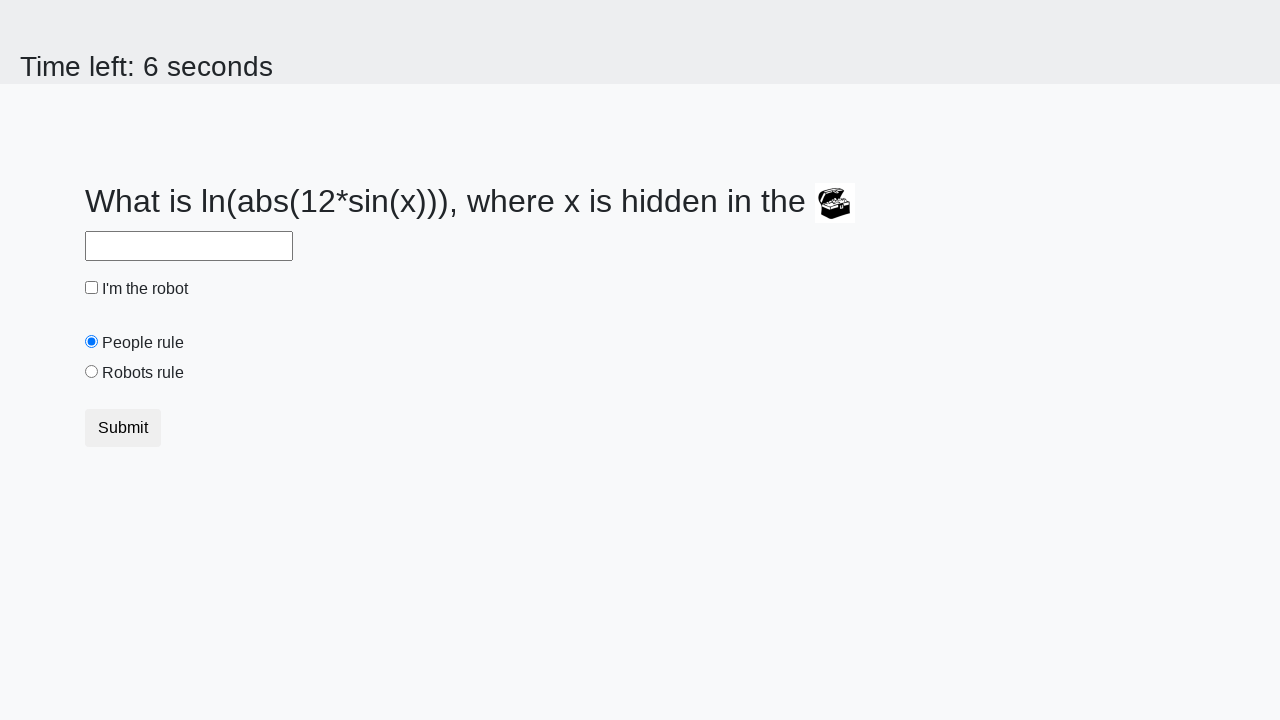

Calculated result using formula: y = ln(|12*sin(693)|) = 2.445522060133889
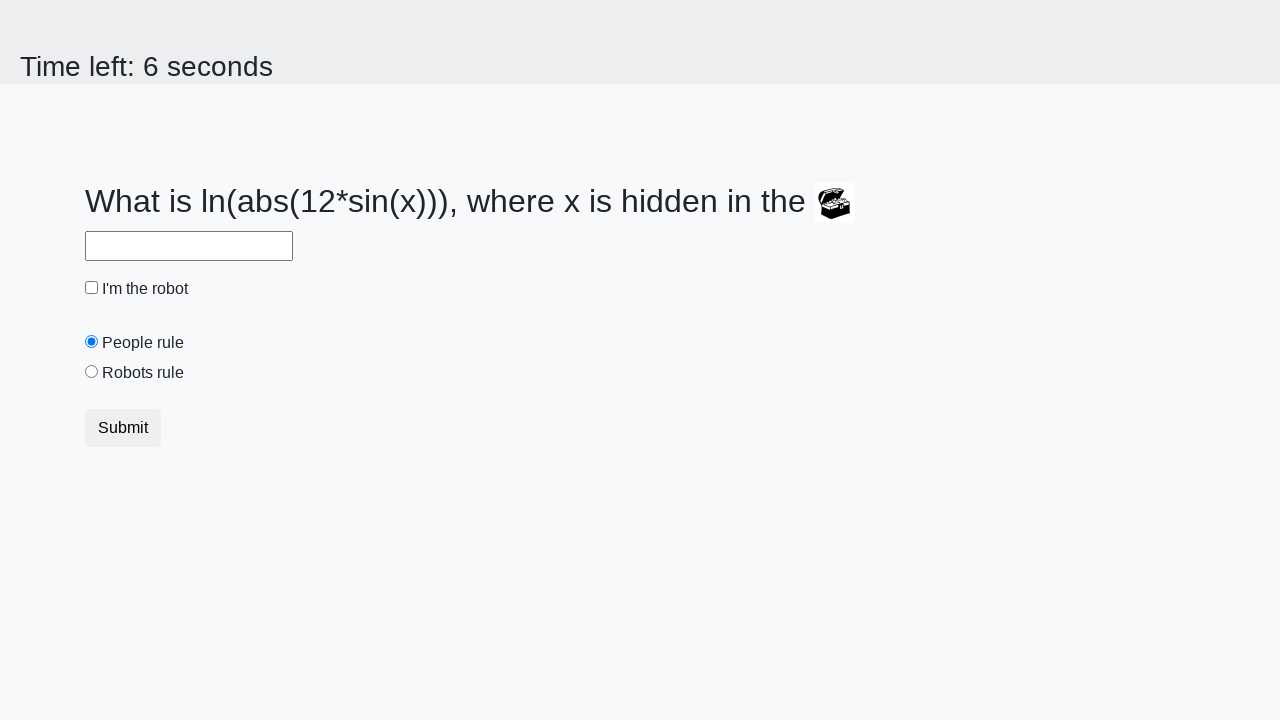

Filled answer field with calculated value: 2.445522060133889 on #answer
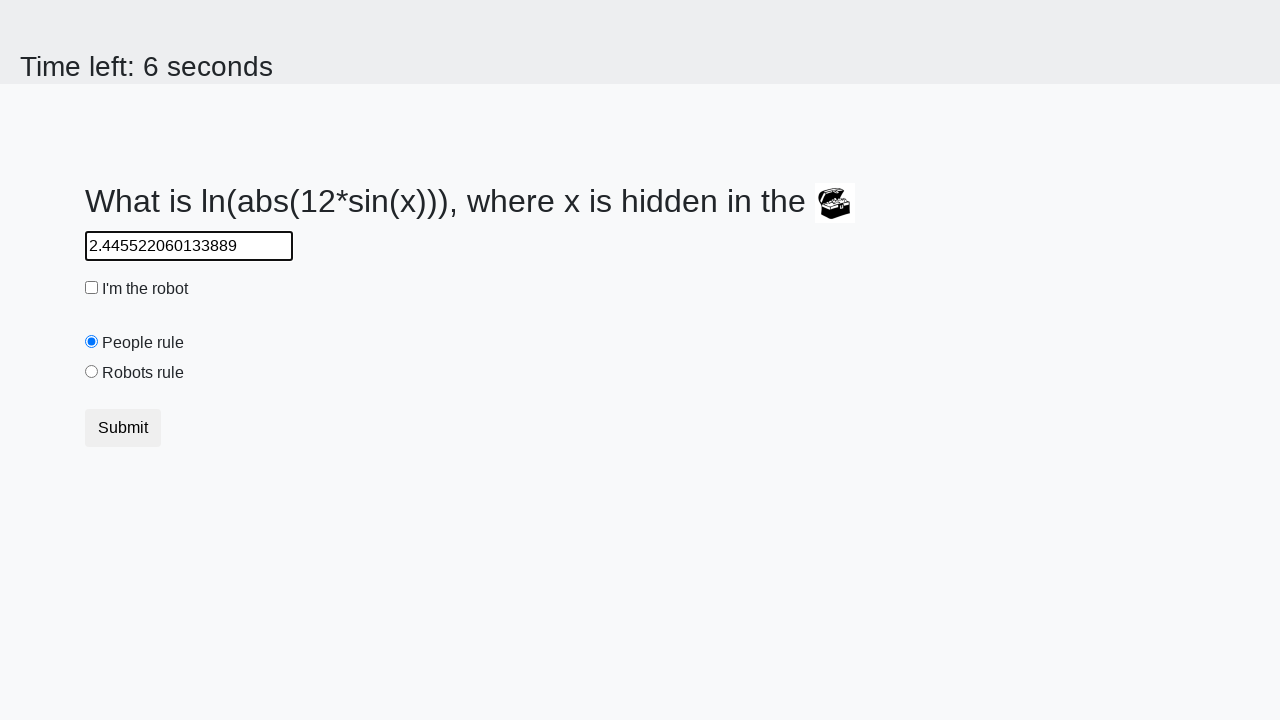

Clicked robot checkbox at (92, 288) on #robotCheckbox
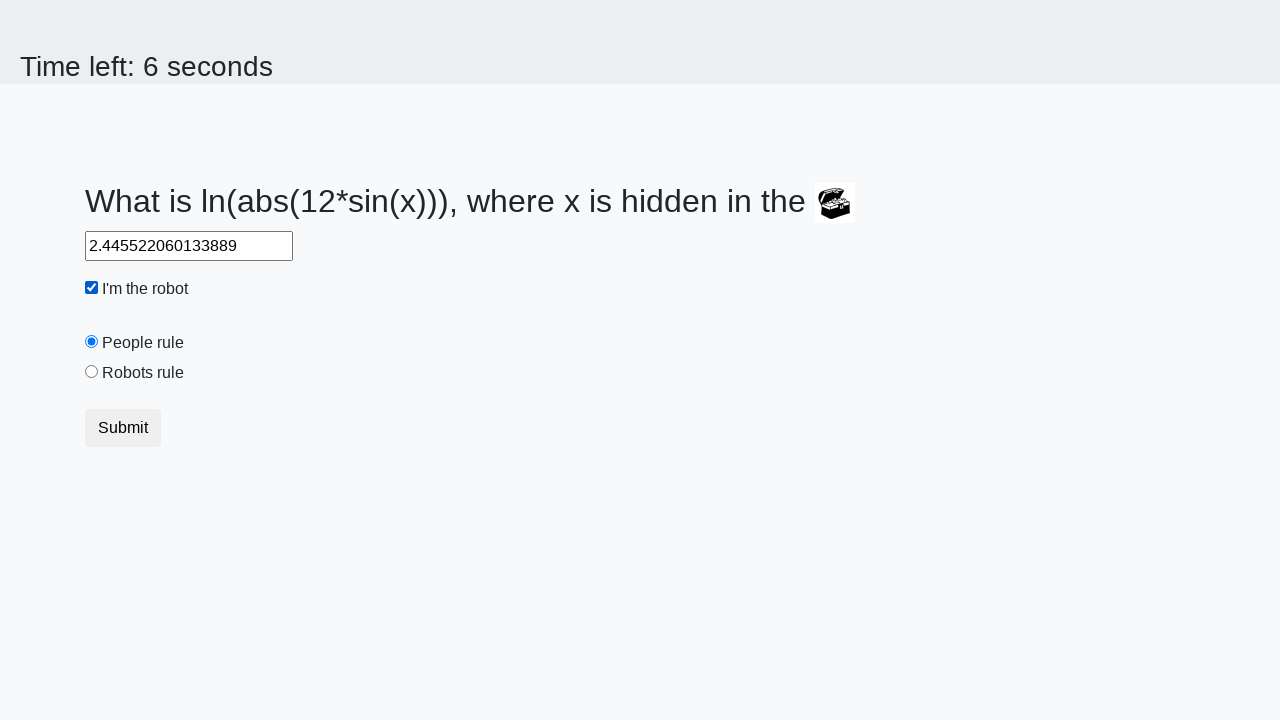

Clicked robots rule radio button at (92, 372) on #robotsRule
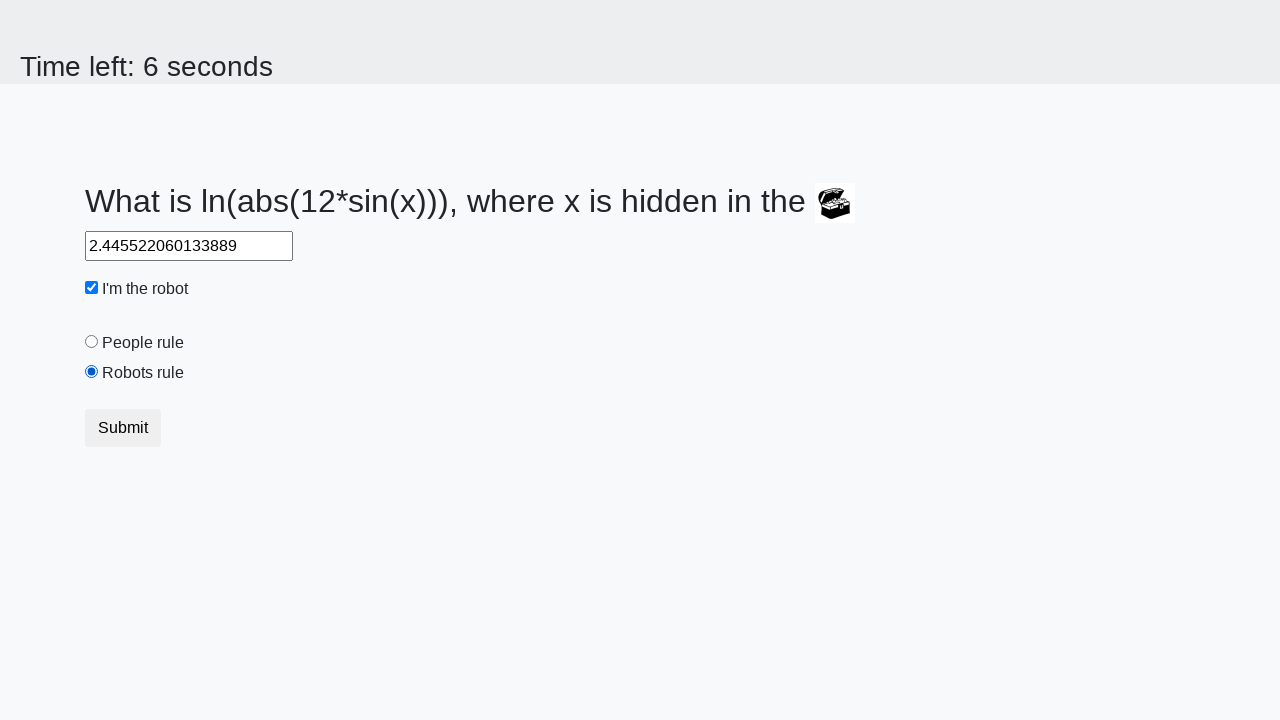

Clicked submit button at (123, 428) on .btn
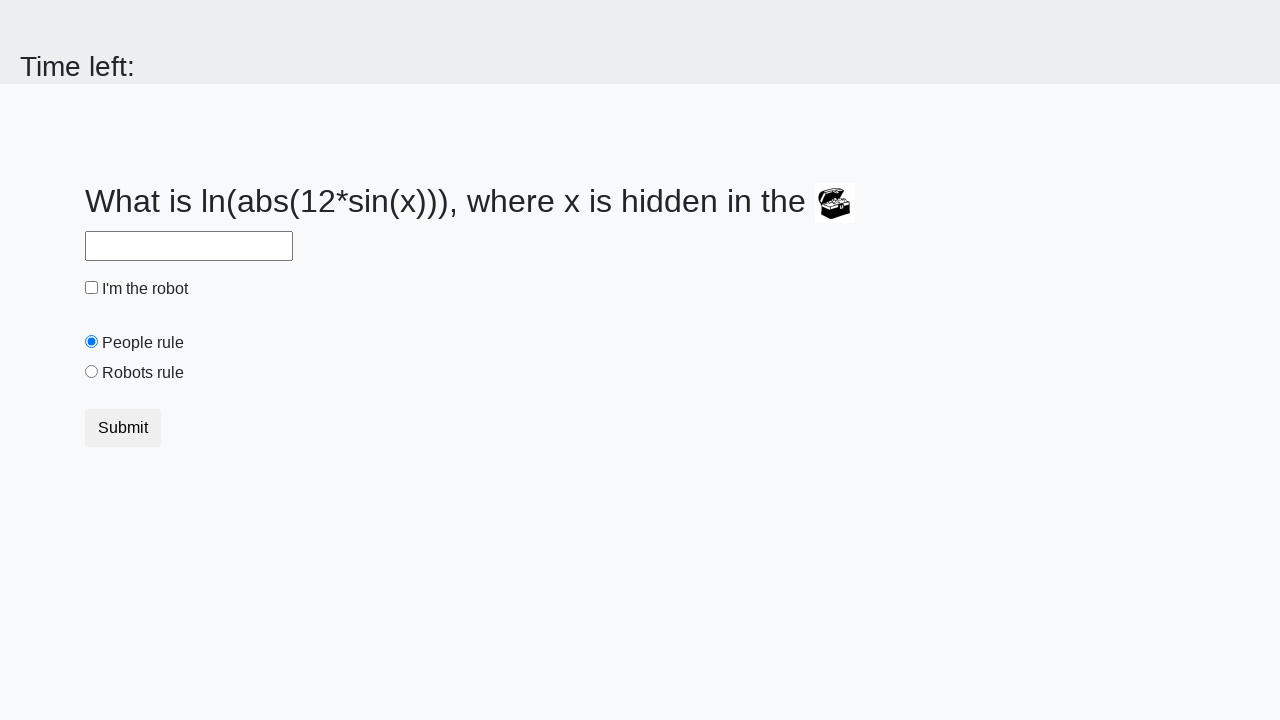

Waited 2 seconds for result
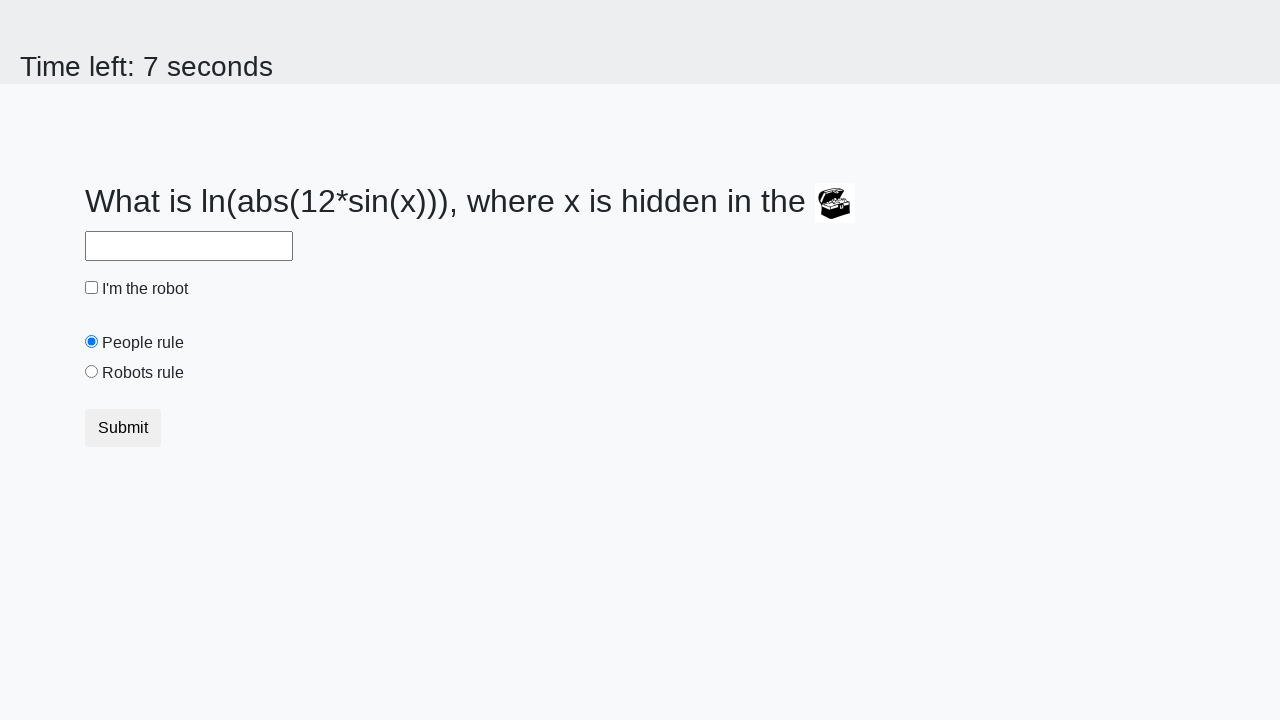

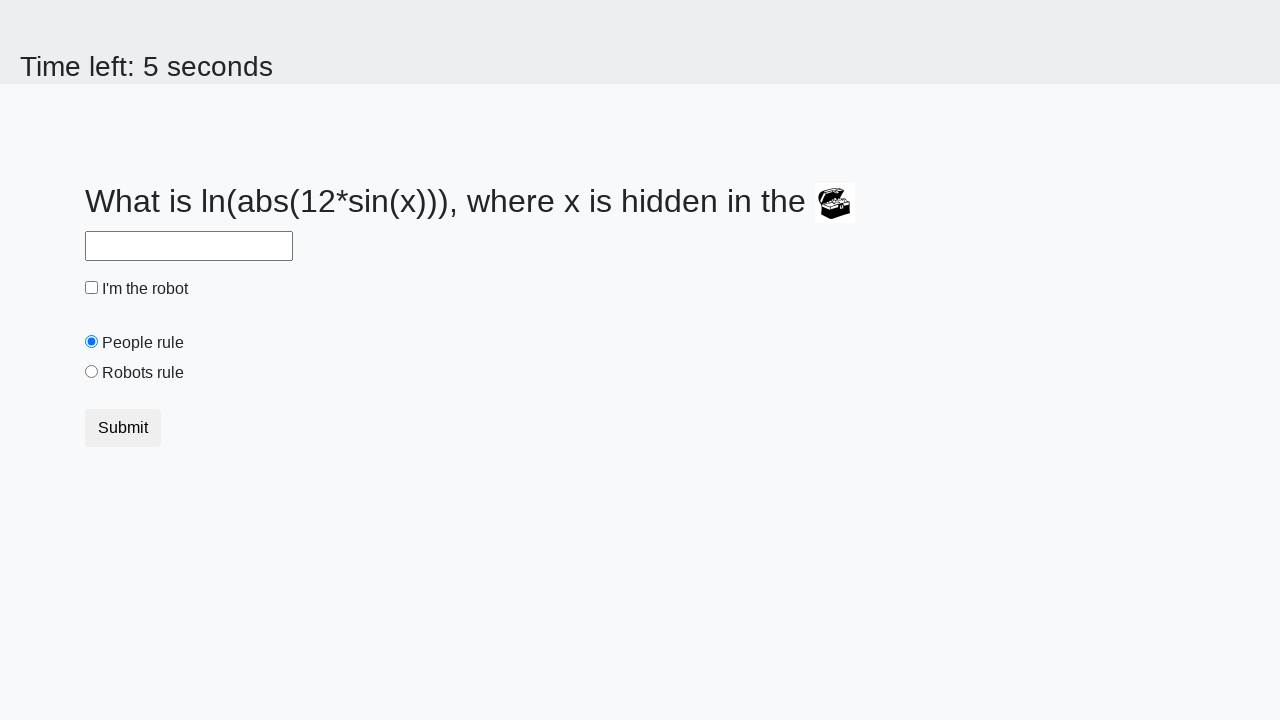